Tests browser windows functionality on DemoQA by navigating to Alerts, Frame & Windows section, clicking Browser Windows tab, and testing new tab and new window features

Starting URL: https://demoqa.com/

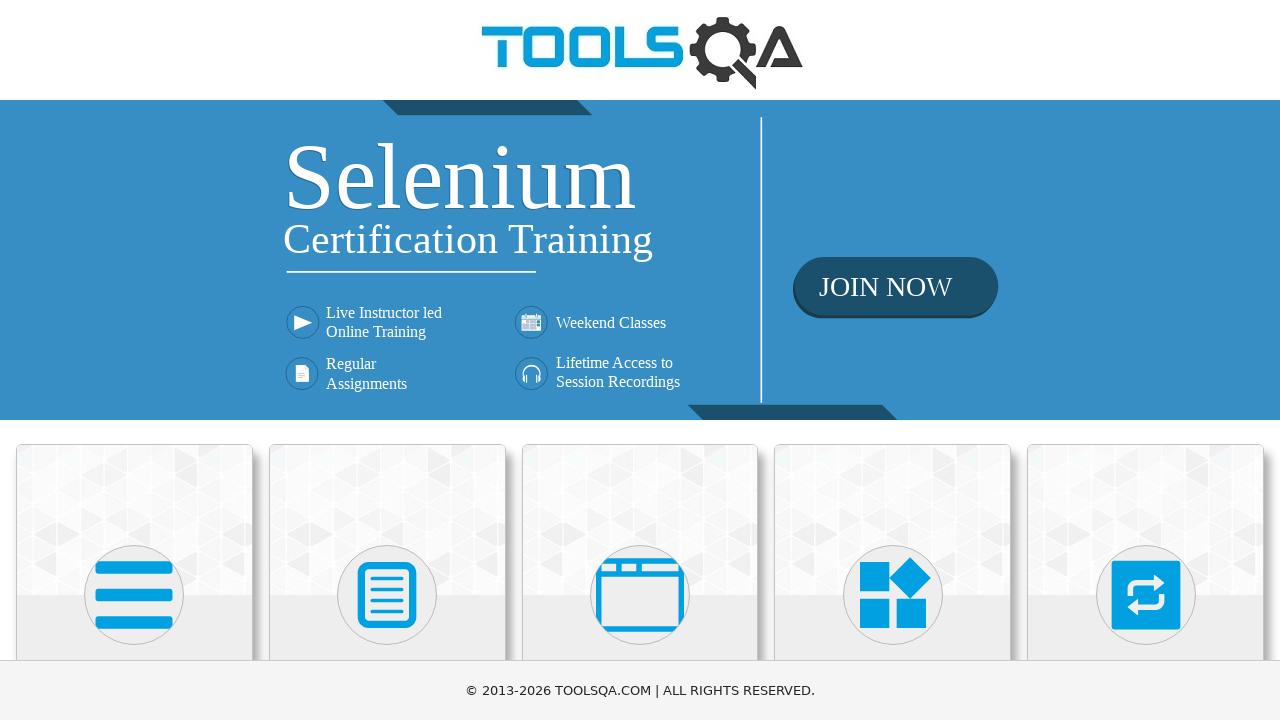

Clicked on Alerts, Frame & Windows card at (640, 360) on text=Alerts, Frame & Windows
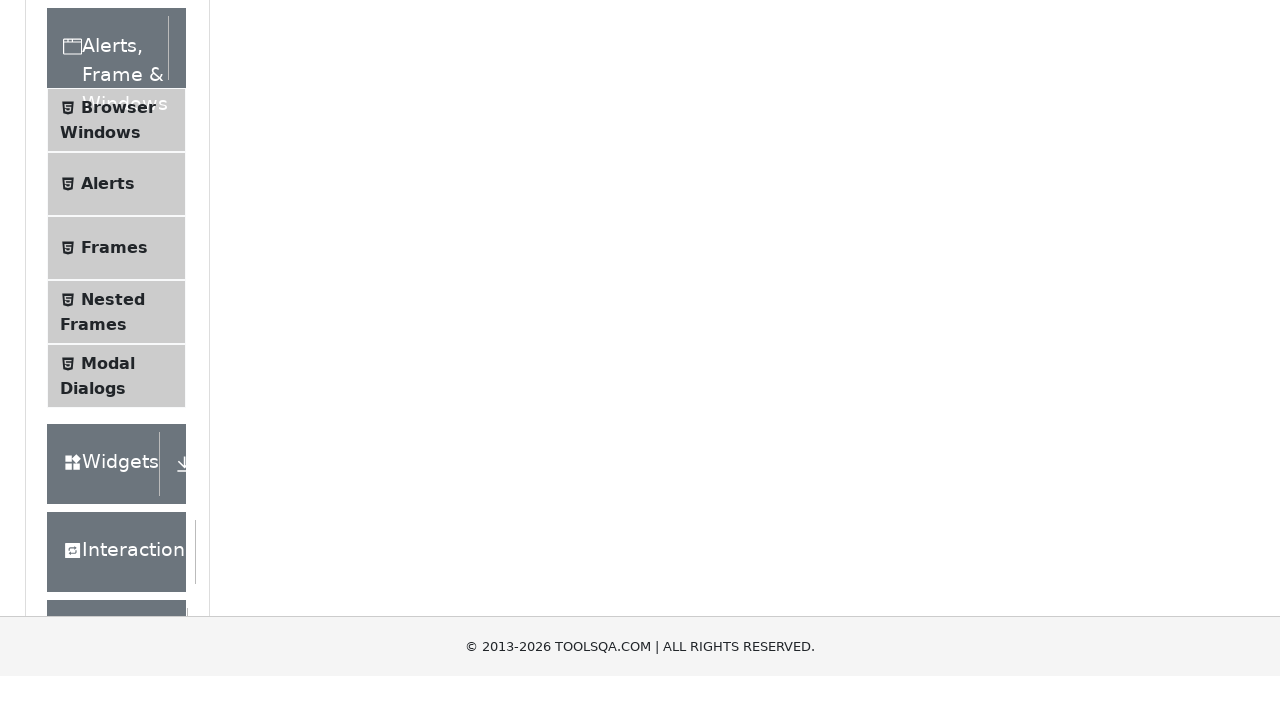

Clicked on Browser Windows menu item at (118, 424) on text=Browser Windows
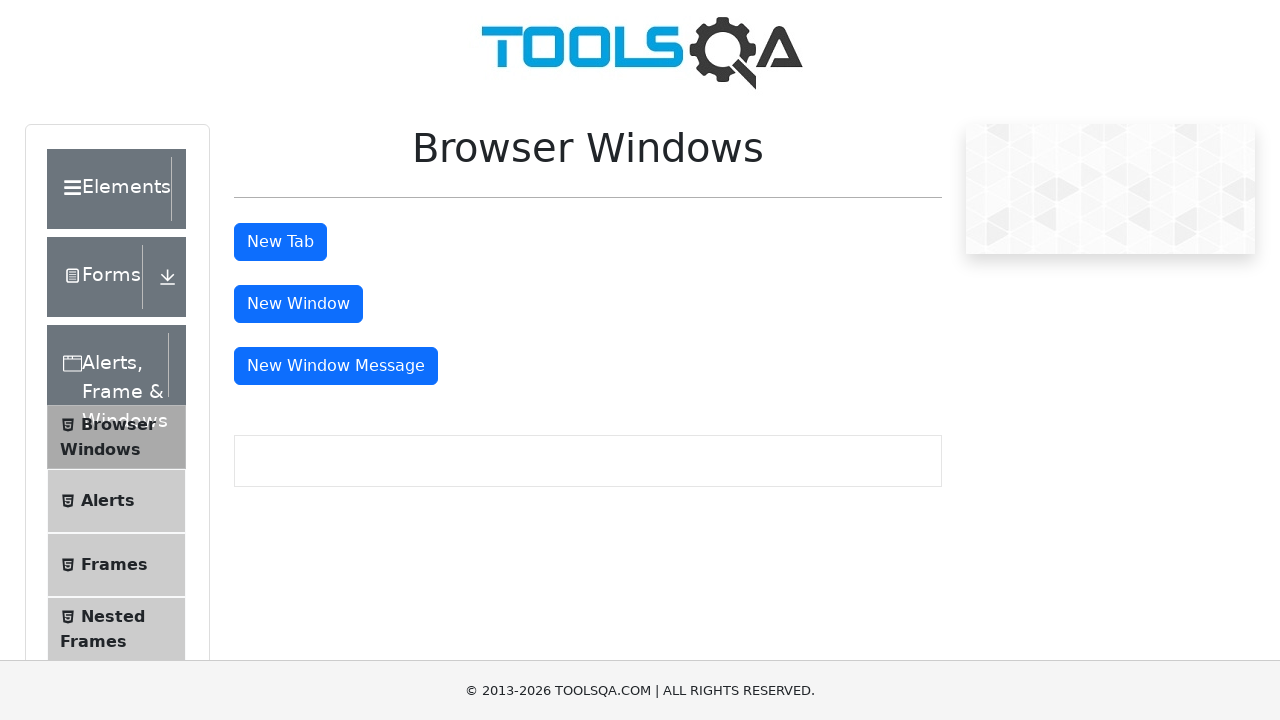

Clicked New Tab button at (280, 242) on #tabButton
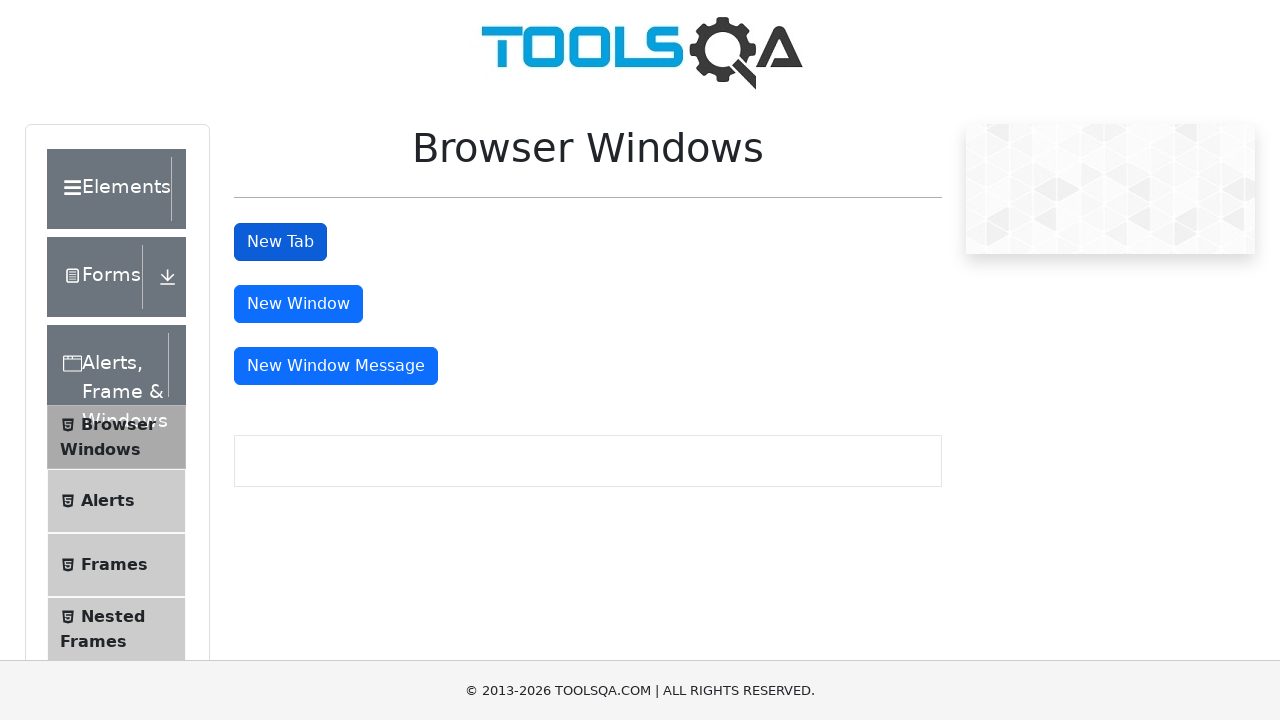

Clicked New Tab button and intercepted new page context at (280, 242) on #tabButton
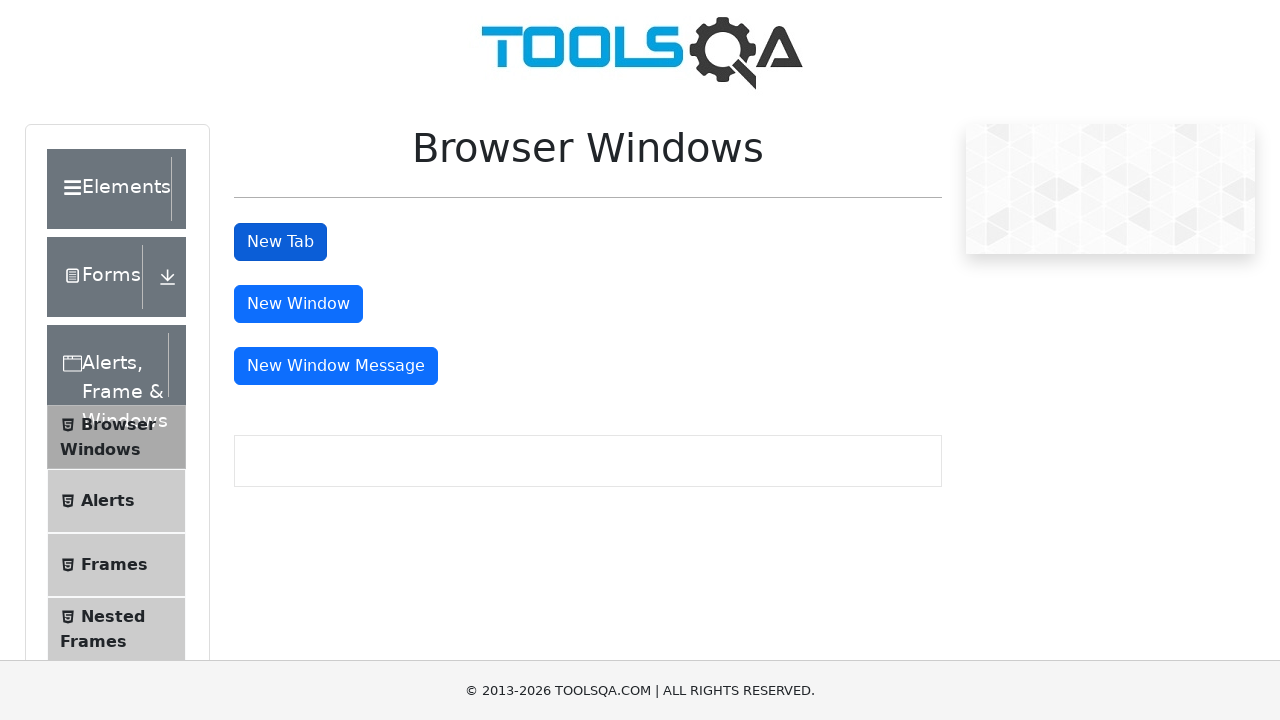

New tab loaded successfully
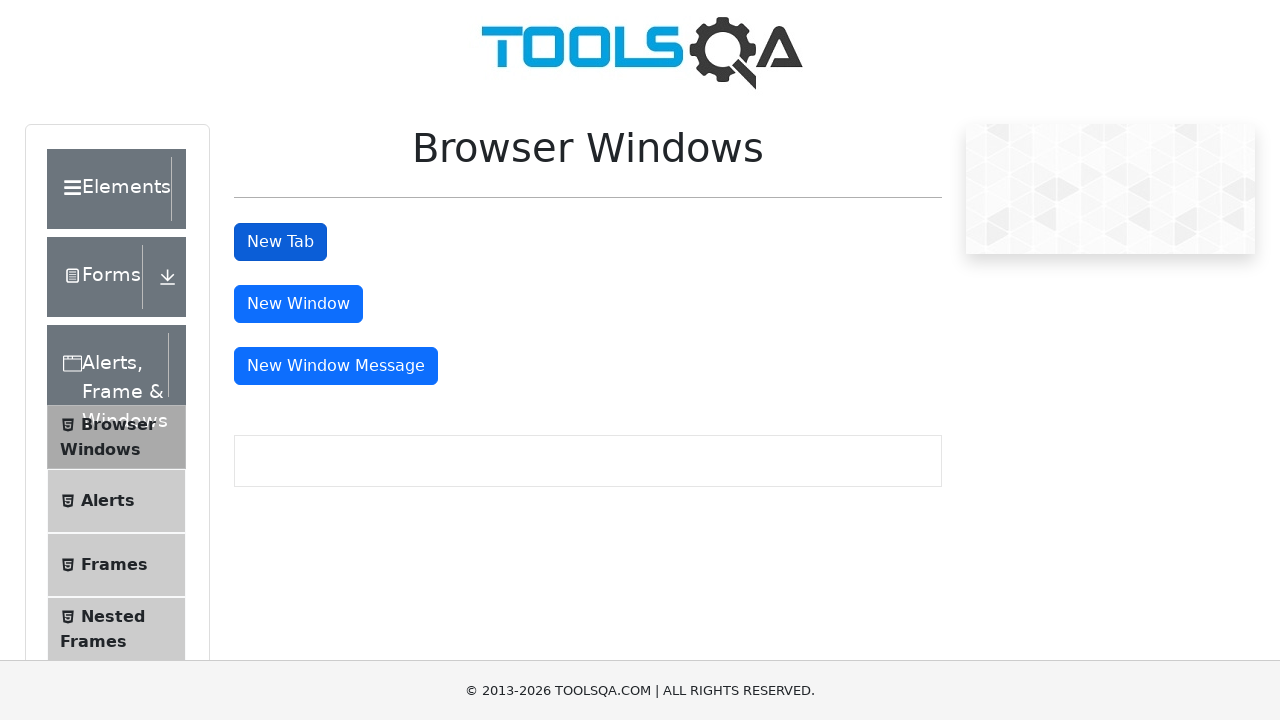

Closed new tab
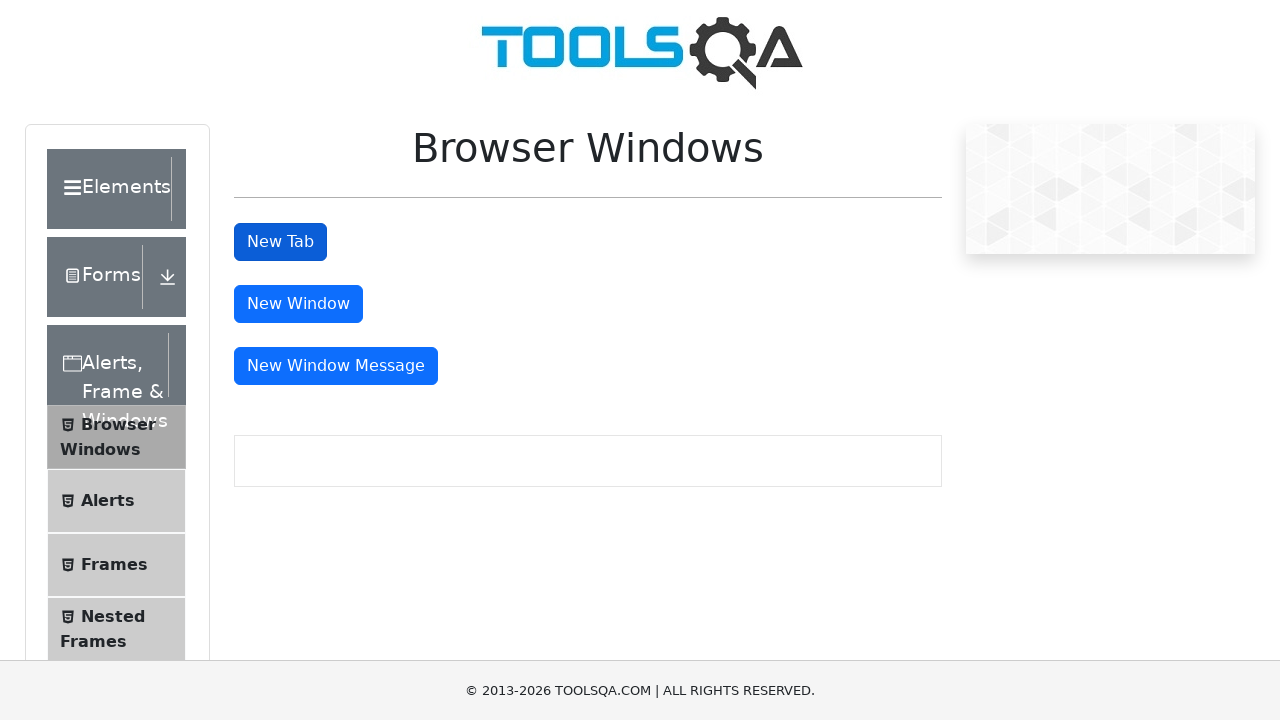

Clicked New Window button at (298, 304) on #windowButton
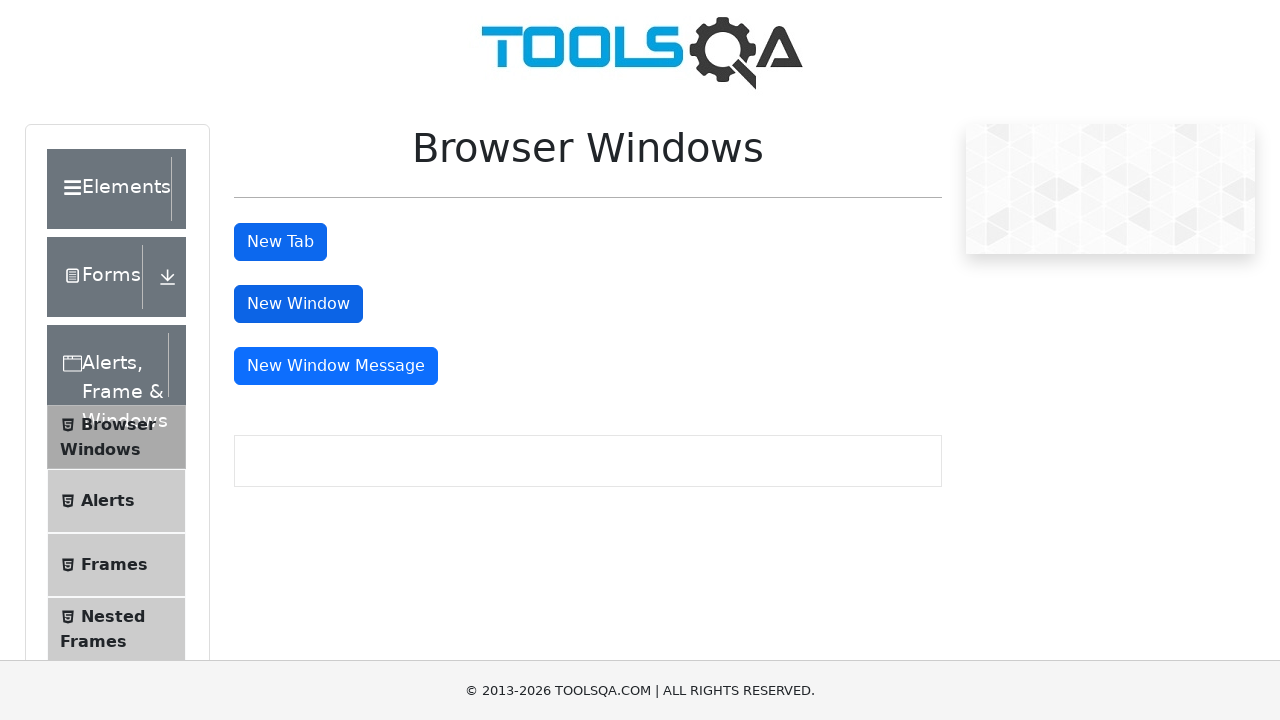

Clicked New Window Message button at (336, 366) on #messageWindowButton
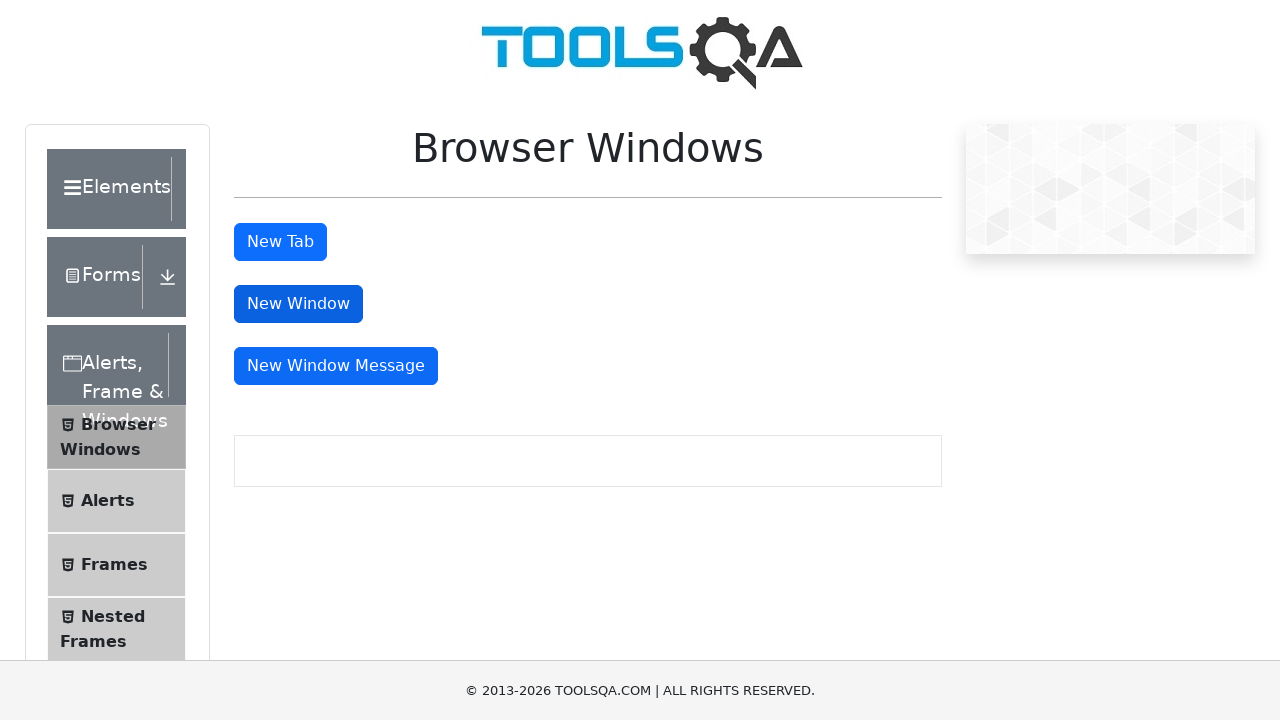

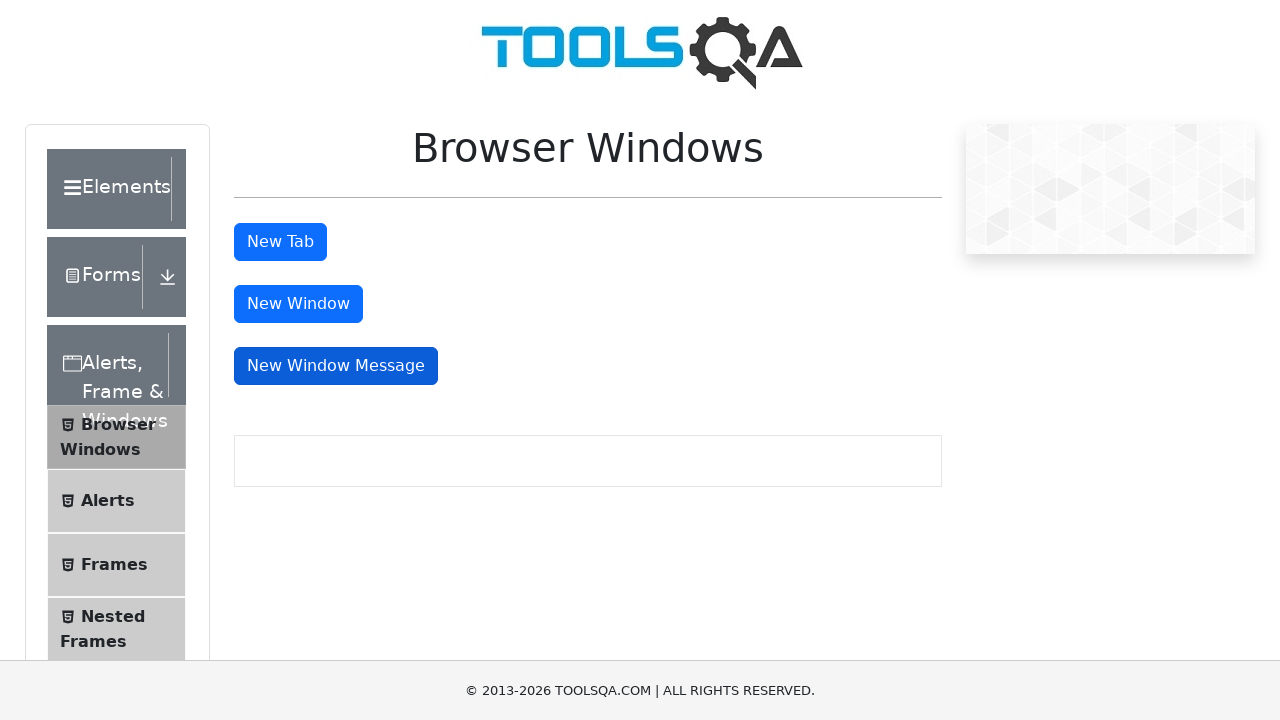